Navigates to INDEC statistics page and clicks on a downloadable file link to verify it's accessible

Starting URL: https://www.indec.gob.ar/indec/web/Nivel4-Tema-3-5-31

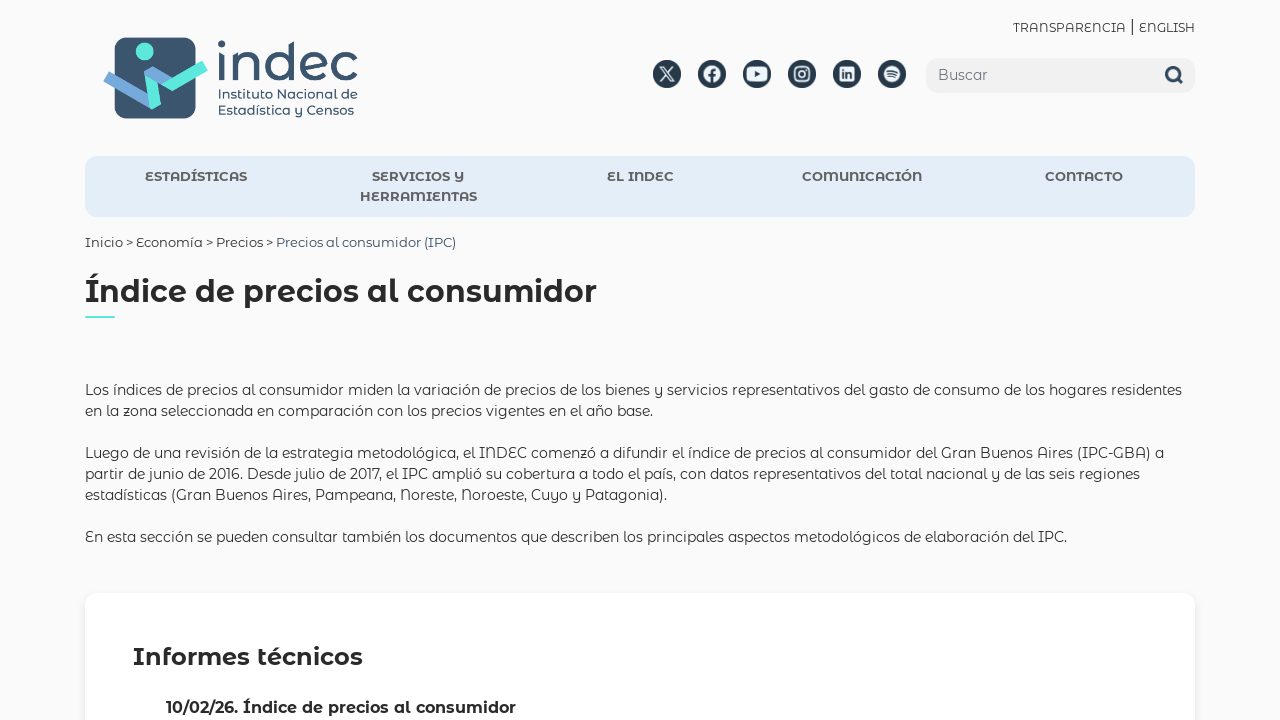

Navigated to INDEC statistics page
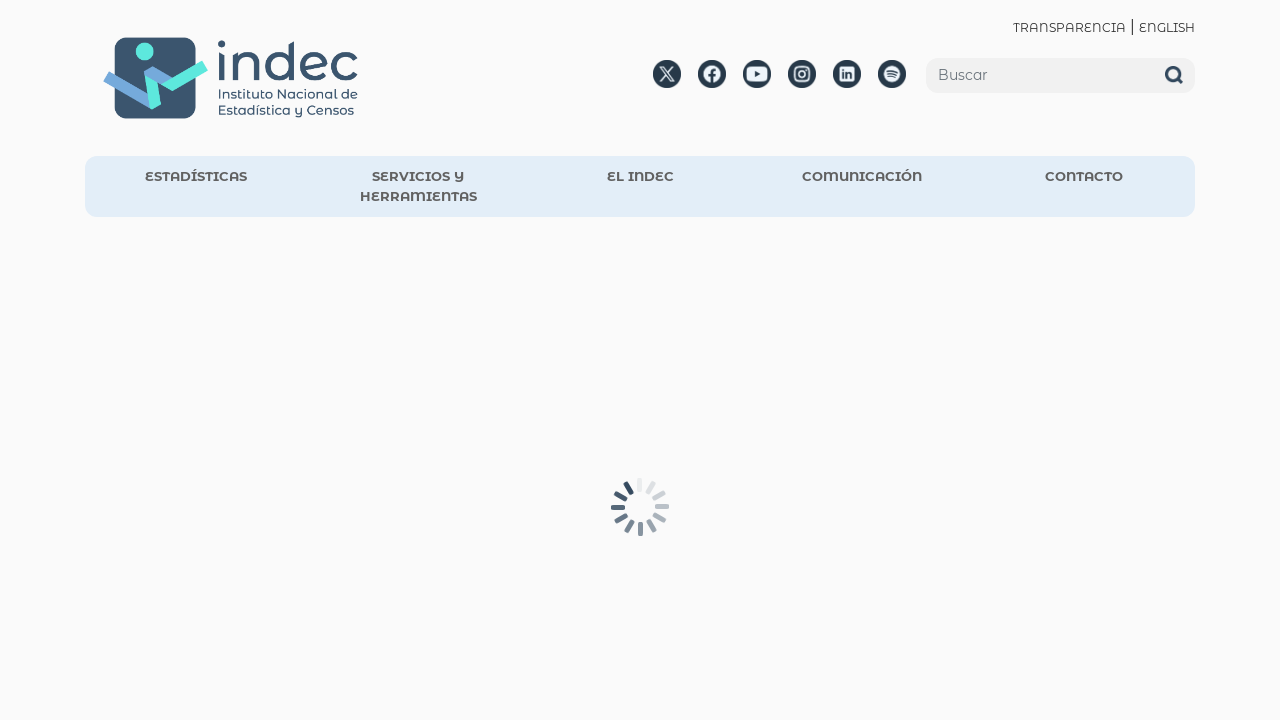

Download link appeared on the page
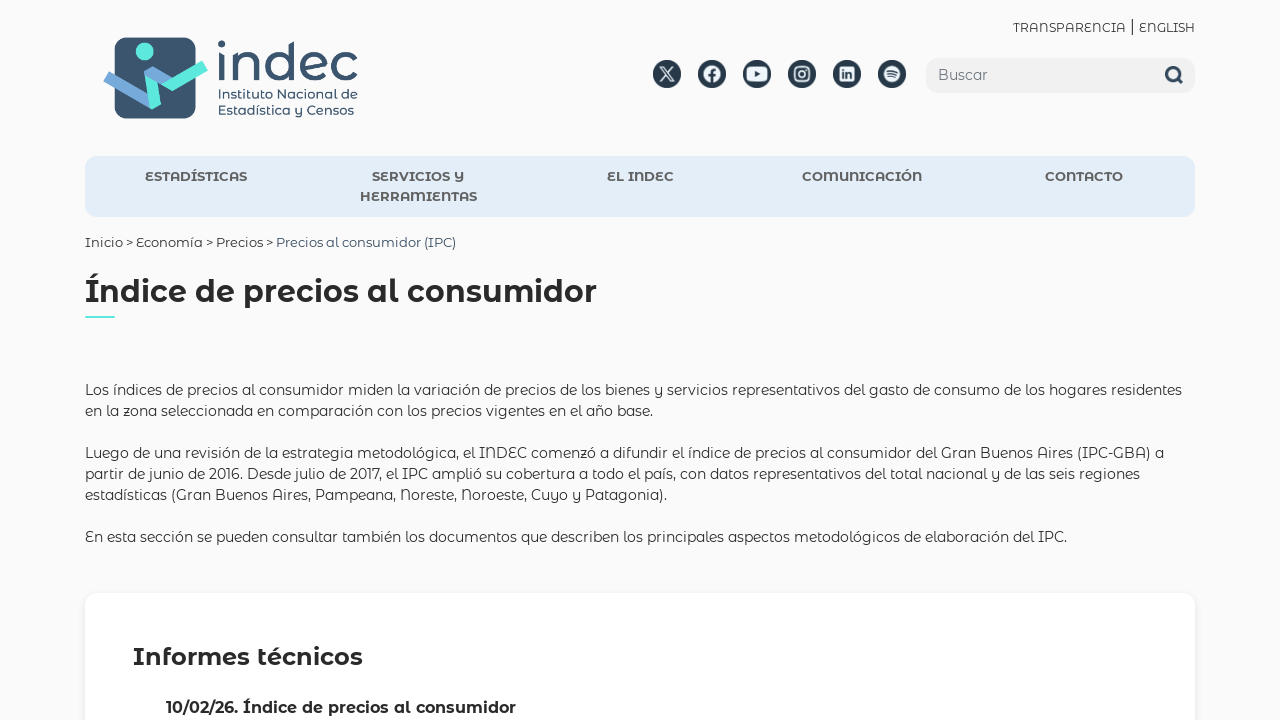

Clicked on the downloadable file link at (764, 350) on xpath=/html/body/div[2]/div[1]/div[2]/div[3]/div[2]/div[2]/div/div[2]/div/div[2]
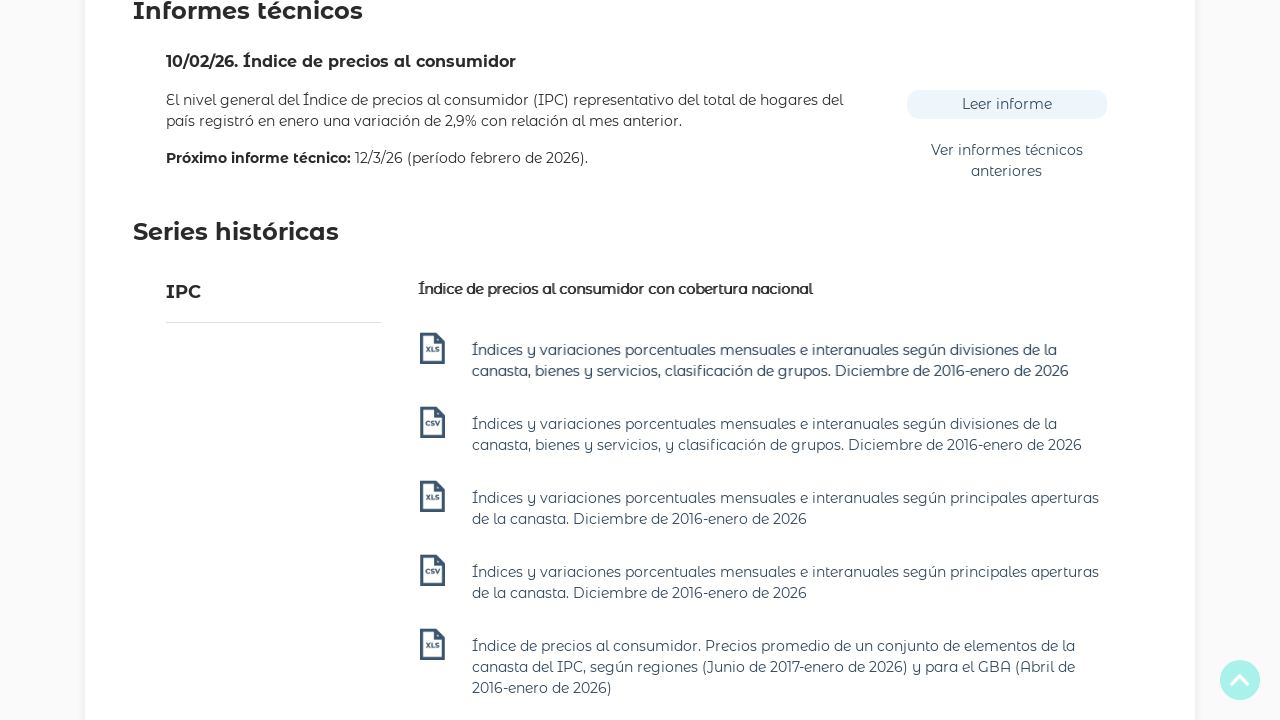

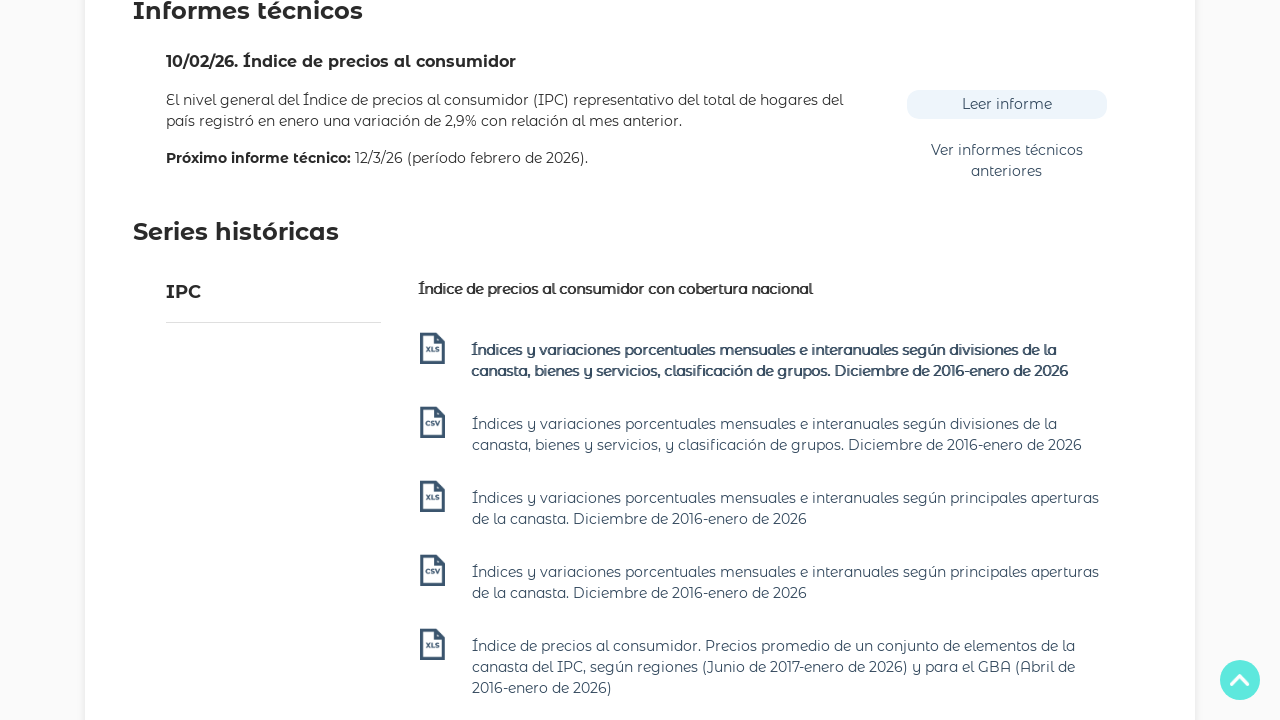